Tests iframe handling by navigating to a frames demo page, reading text from the main page, switching to an iframe, and reading text from within the iframe

Starting URL: https://demoqa.com/frames

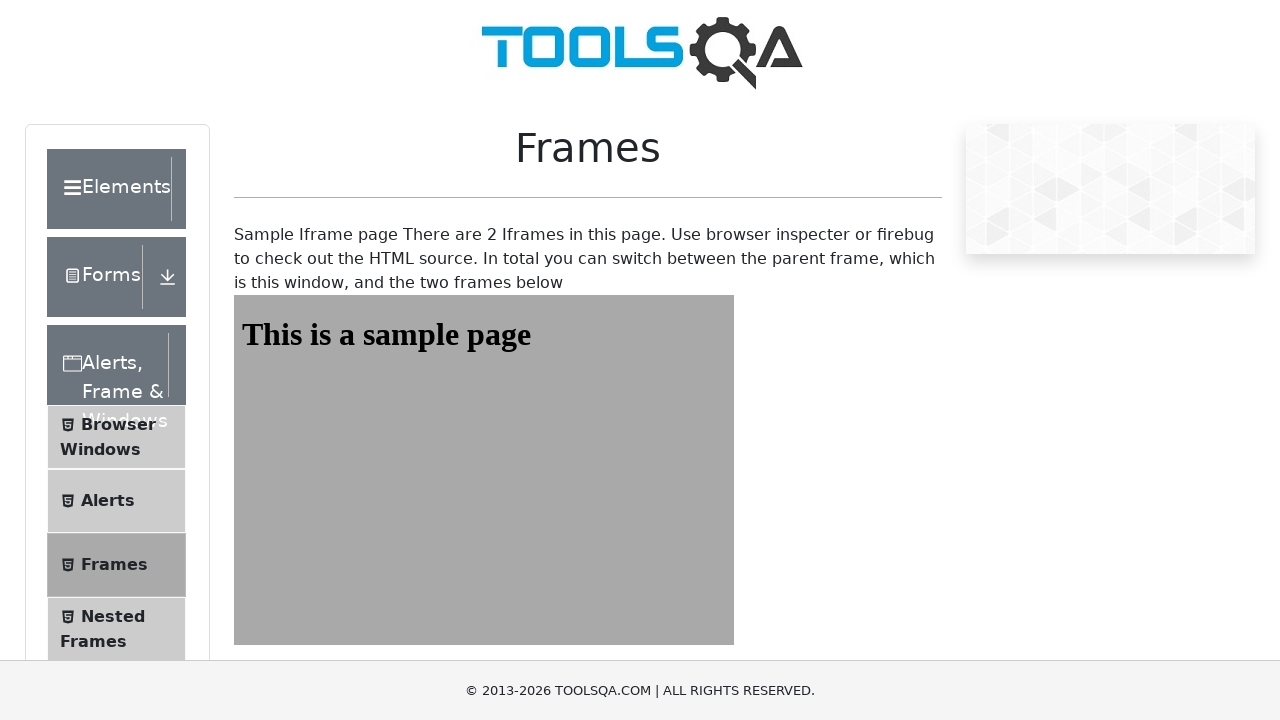

Navigated to frames demo page at https://demoqa.com/frames
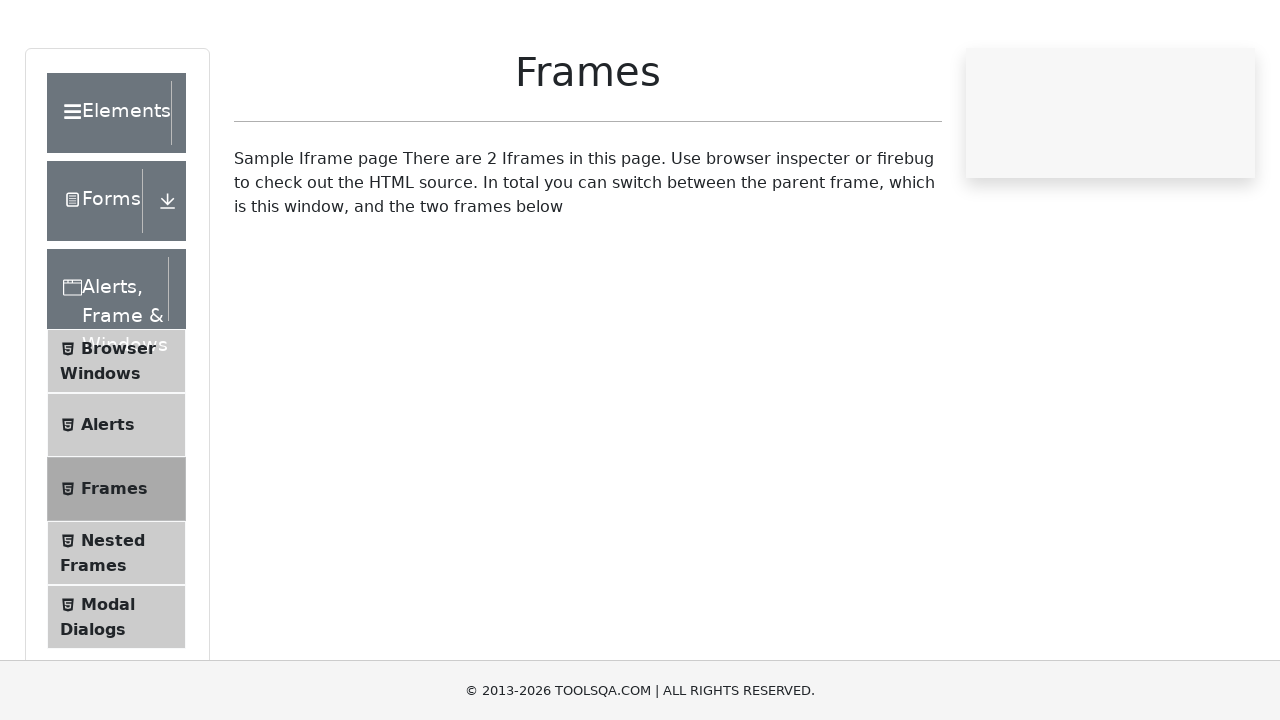

Main page loaded with 'Sample Iframe' text visible
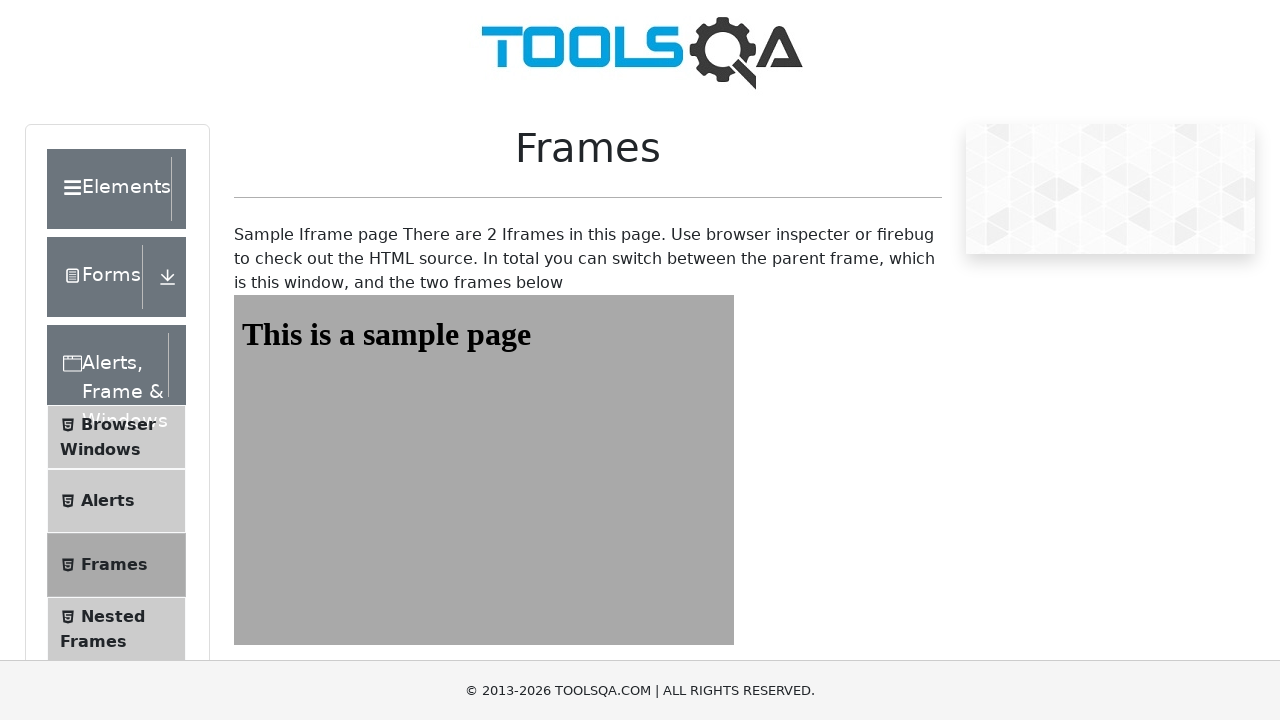

Located iframe with id 'frame1'
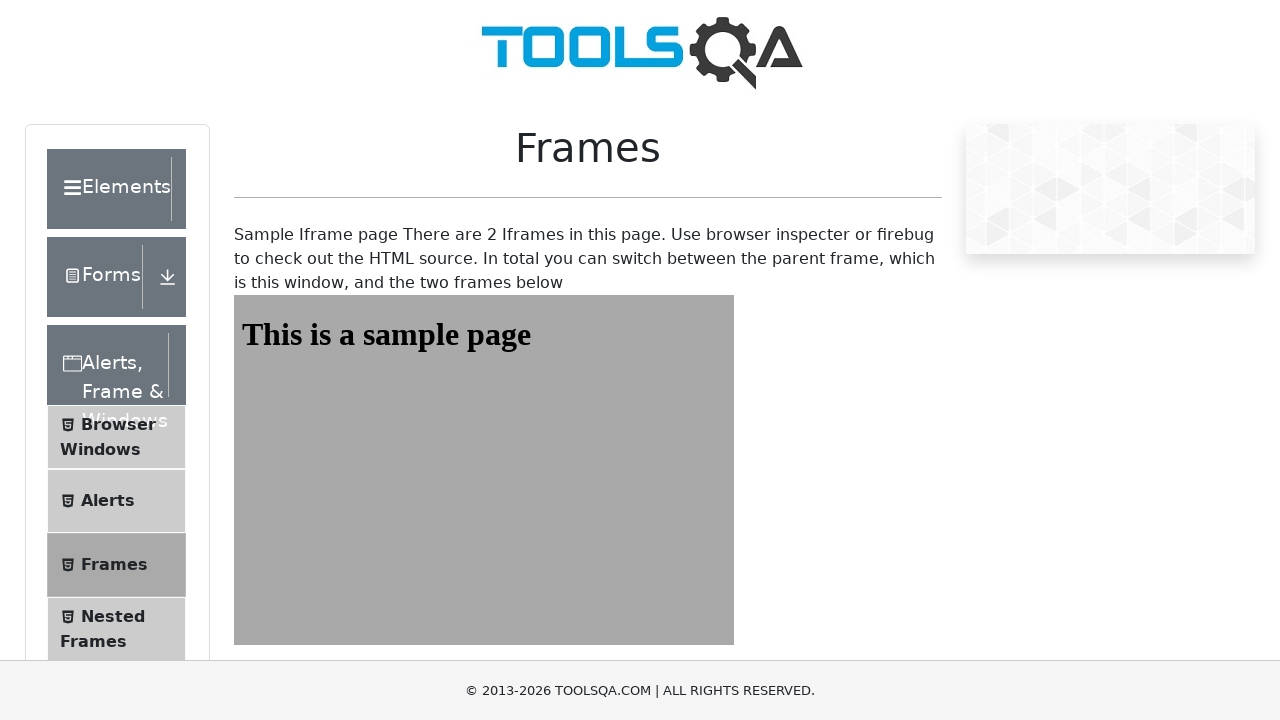

Text 'This is a sample page' loaded inside the iframe
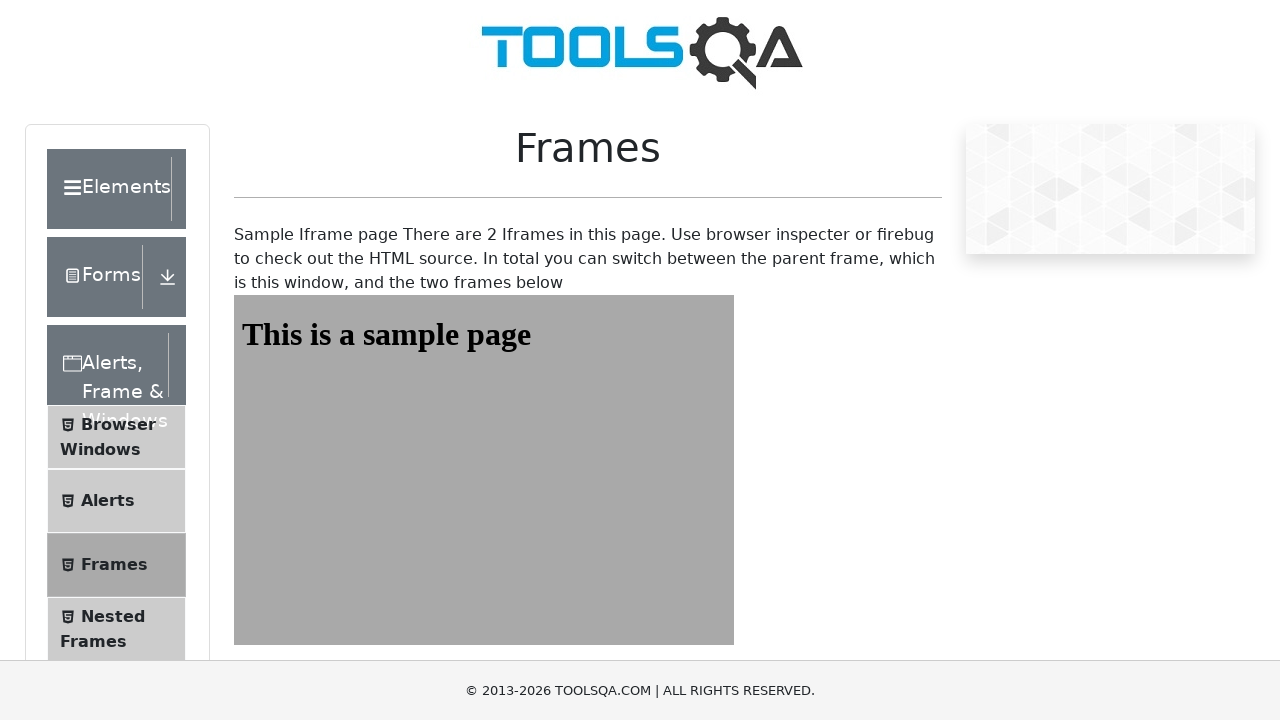

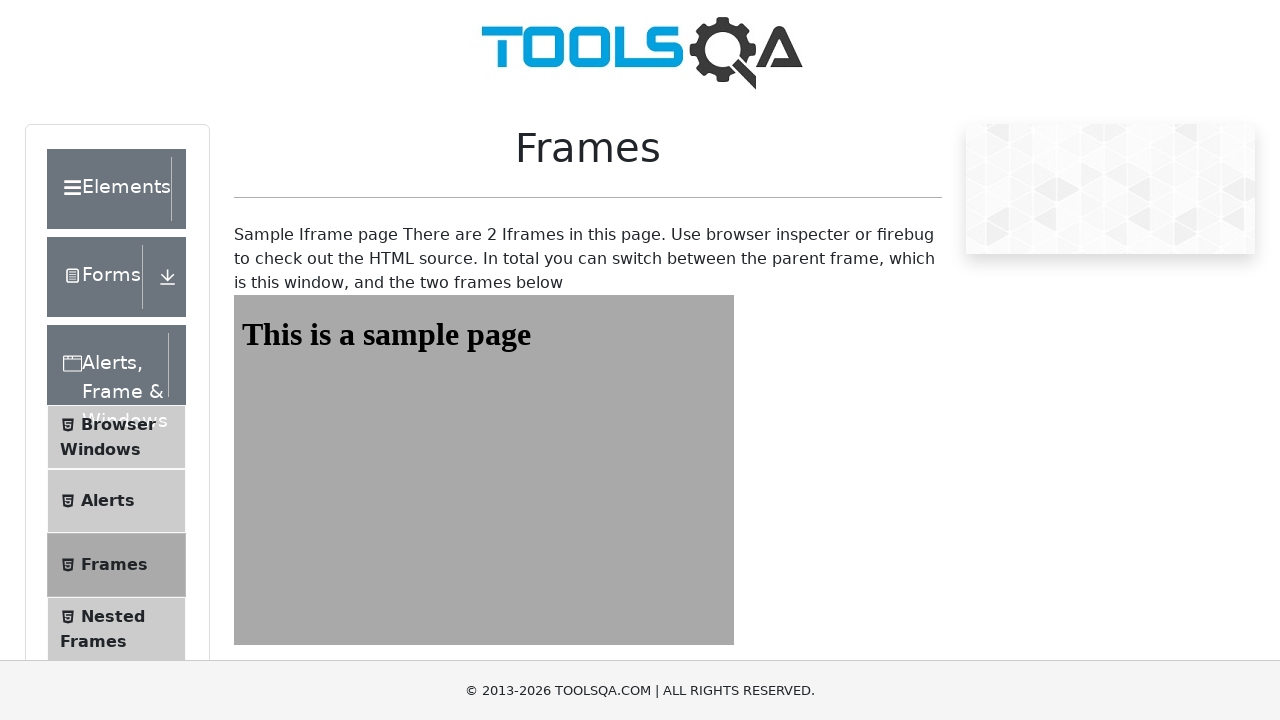